Tests that clicking on the user icon displays a dropdown menu on a Ukrainian educational website

Starting URL: http://speak-ukrainian.eastus2.cloudapp.azure.com/dev/

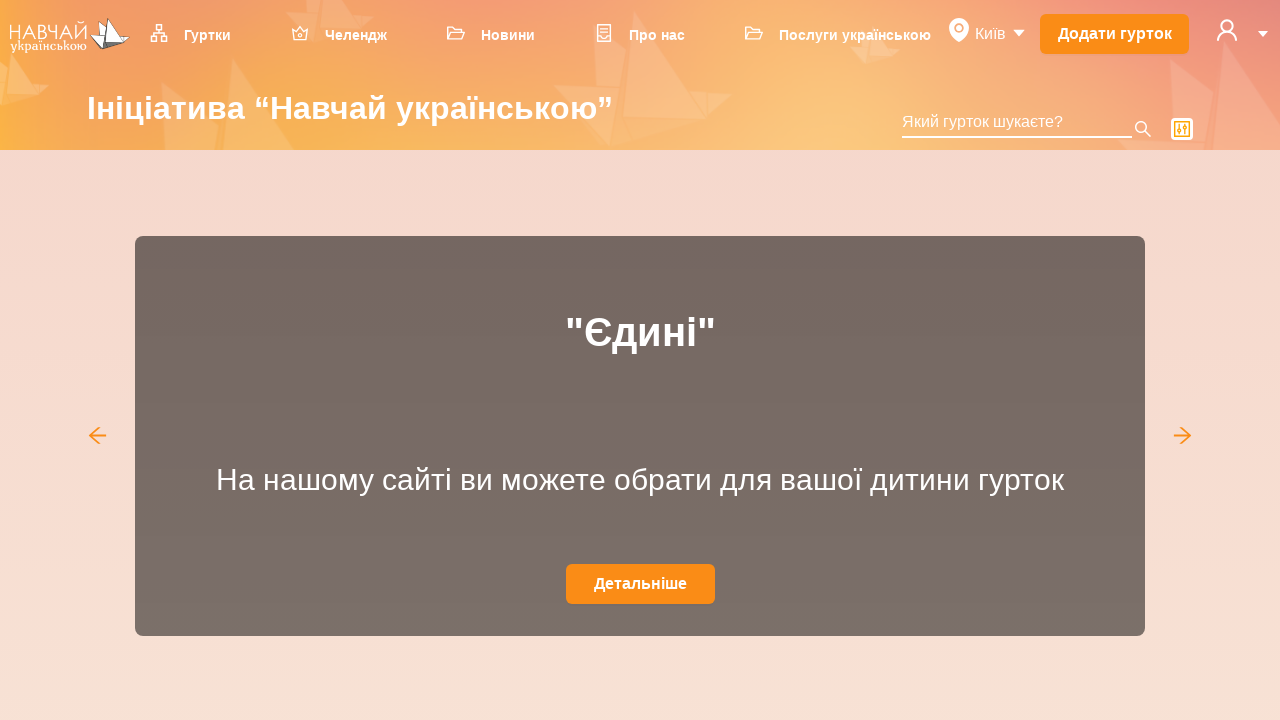

Clicked on user icon at (1227, 30) on svg[data-icon='user']
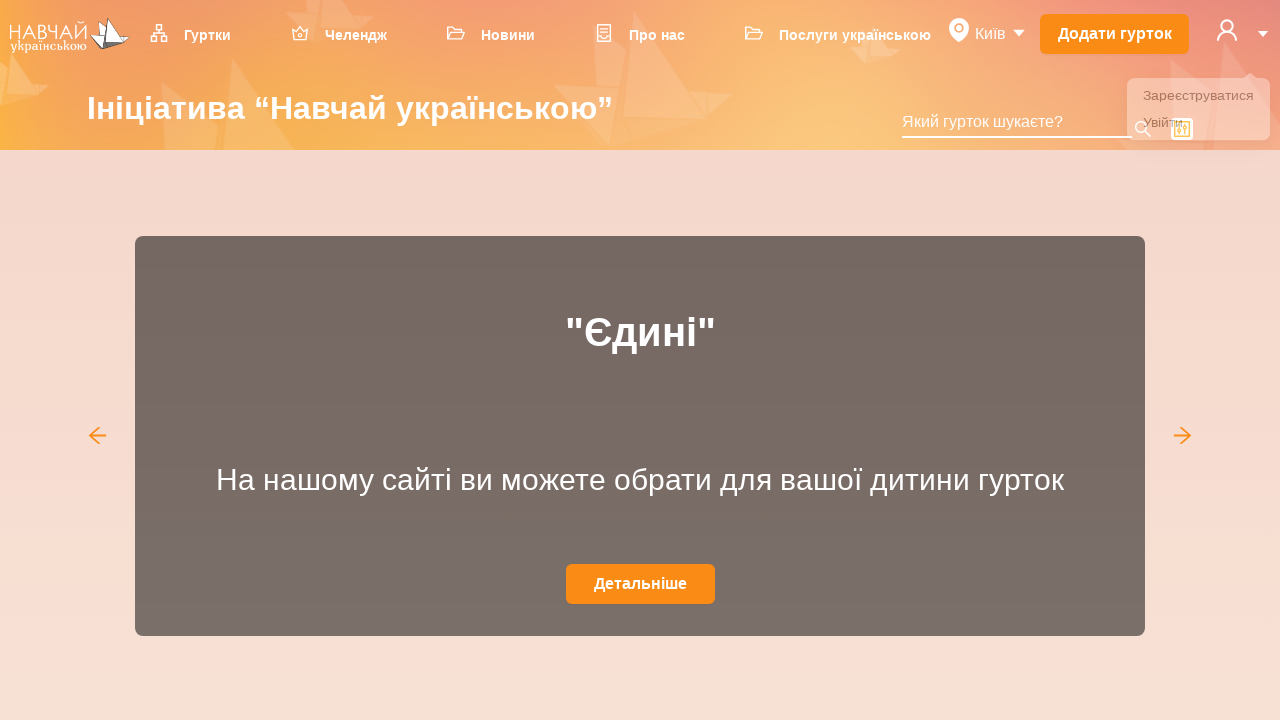

Dropdown menu appeared
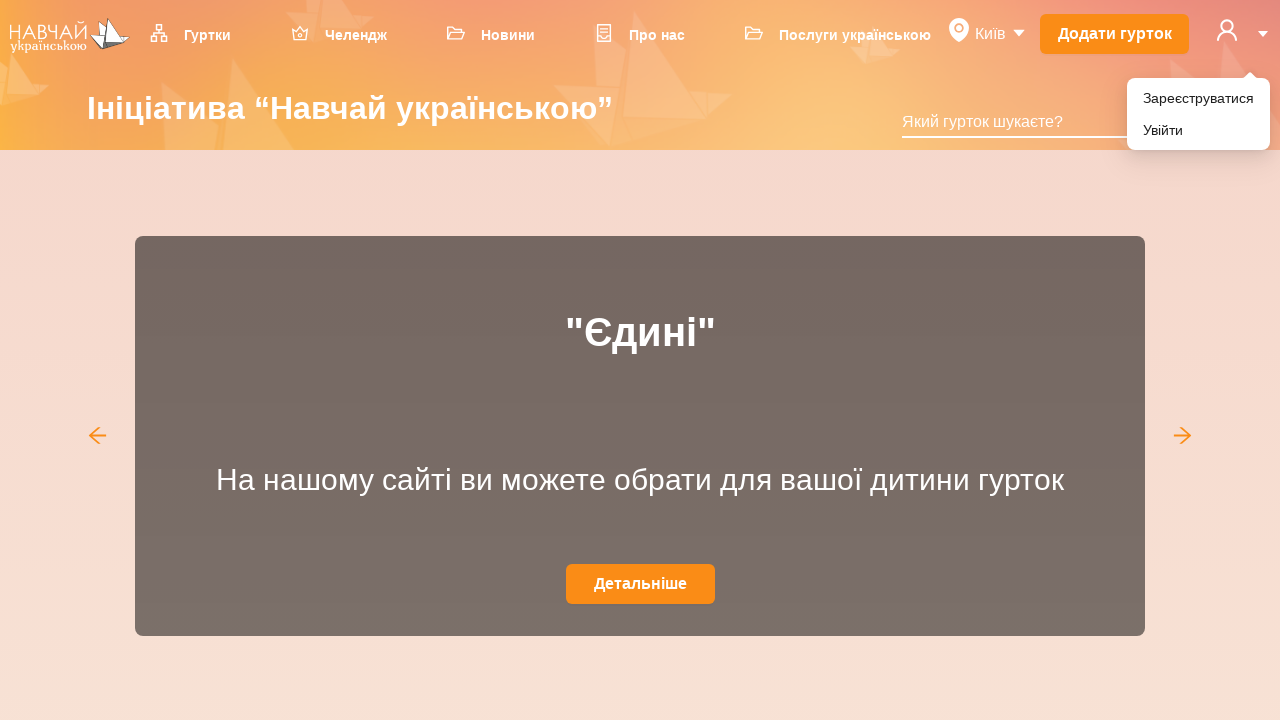

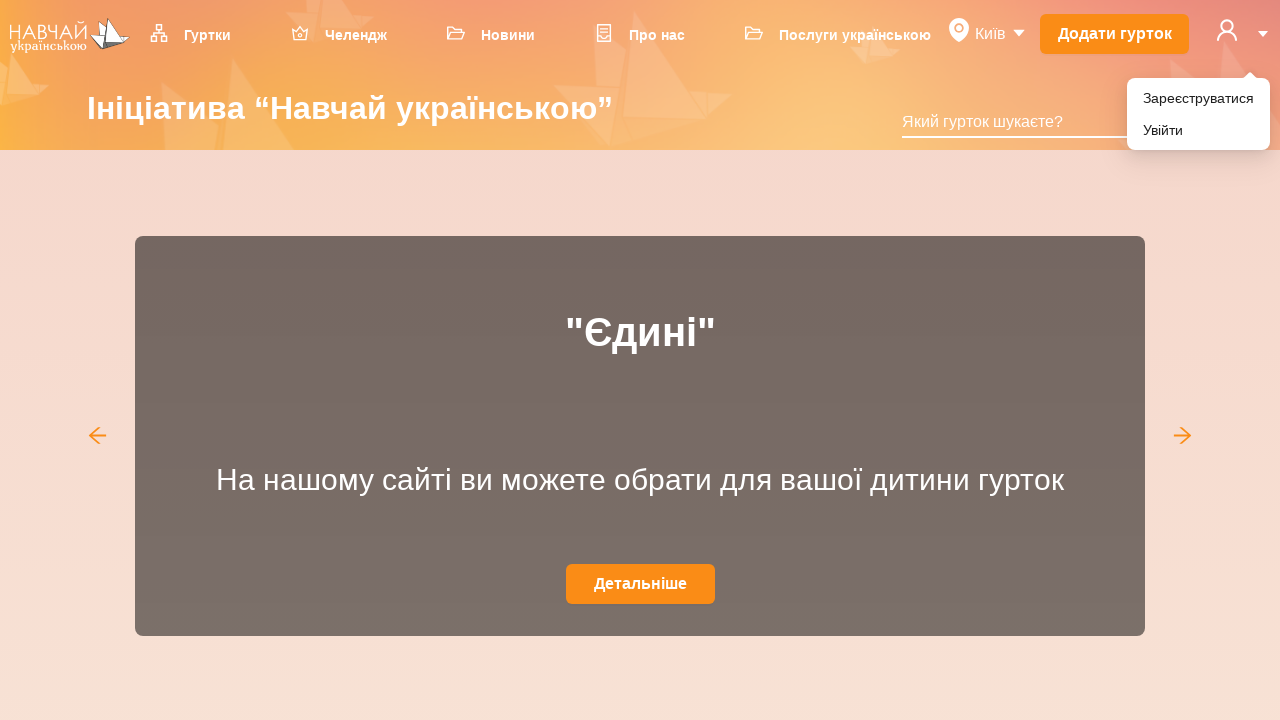